Demonstrates click-and-hold, move, and release sequence for drag and drop operation

Starting URL: https://crossbrowsertesting.github.io/drag-and-drop

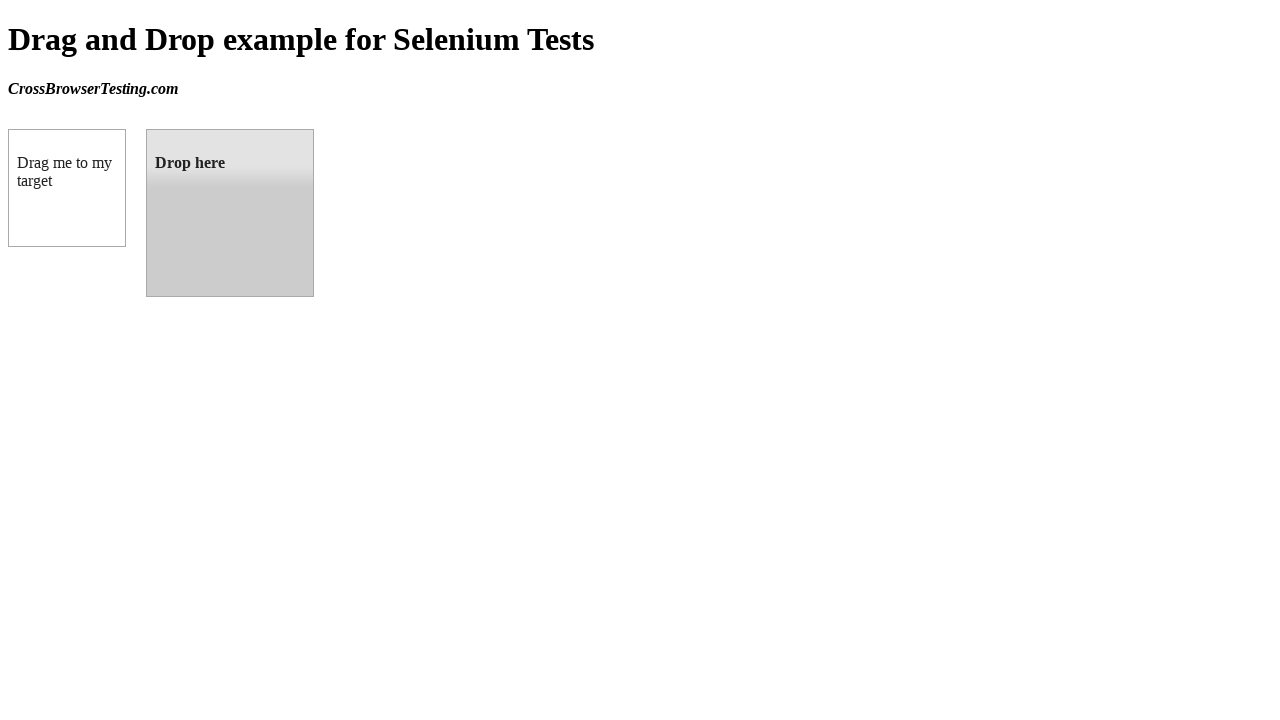

Located source element (draggable box A)
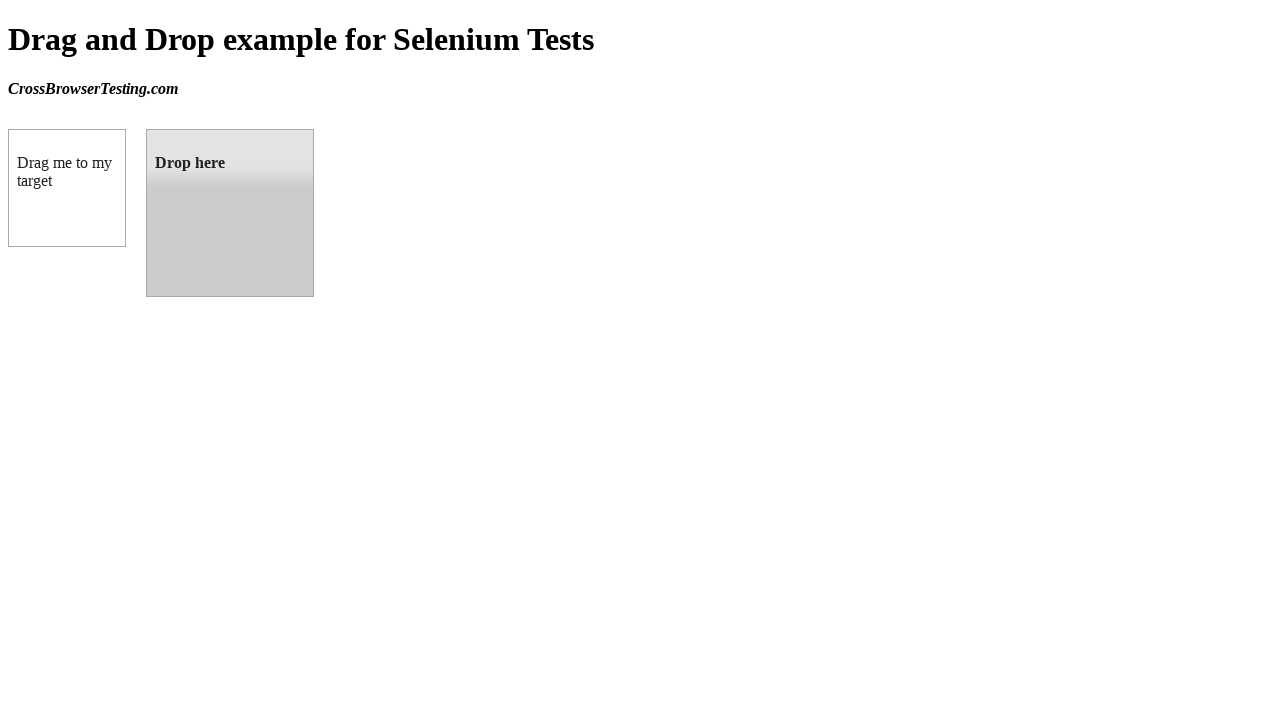

Located target element (droppable box B)
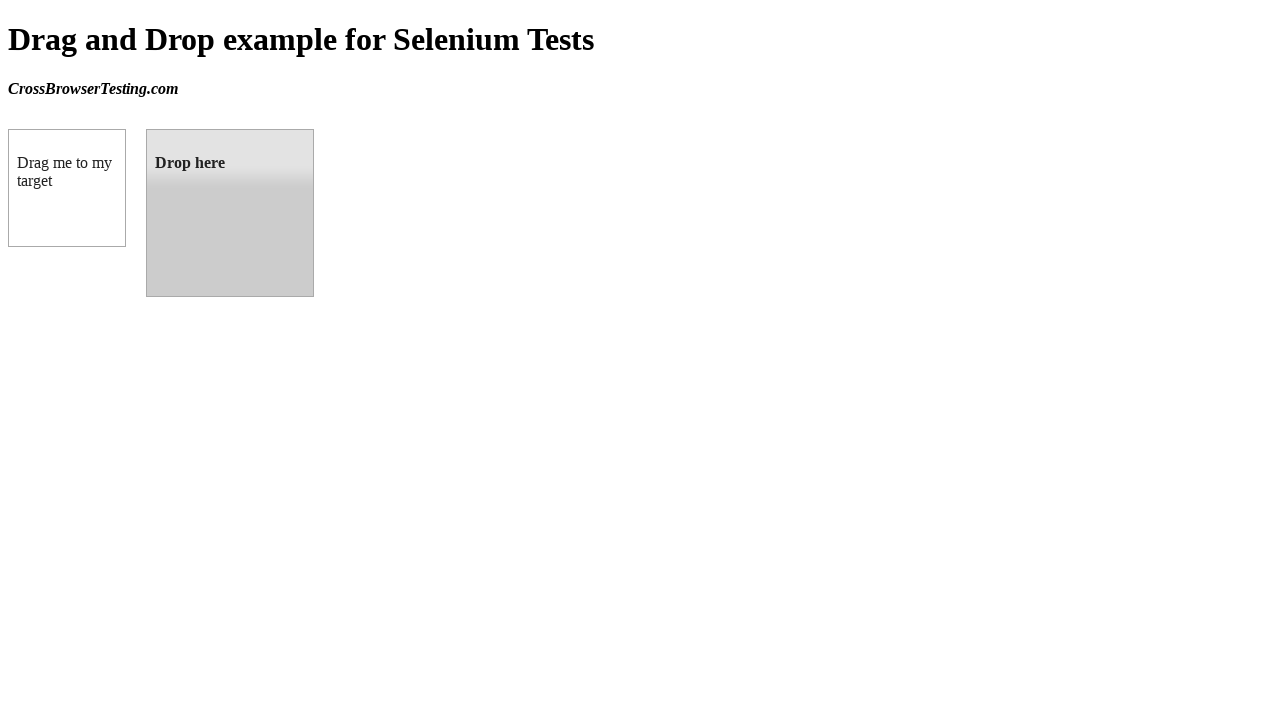

Retrieved bounding box of source element
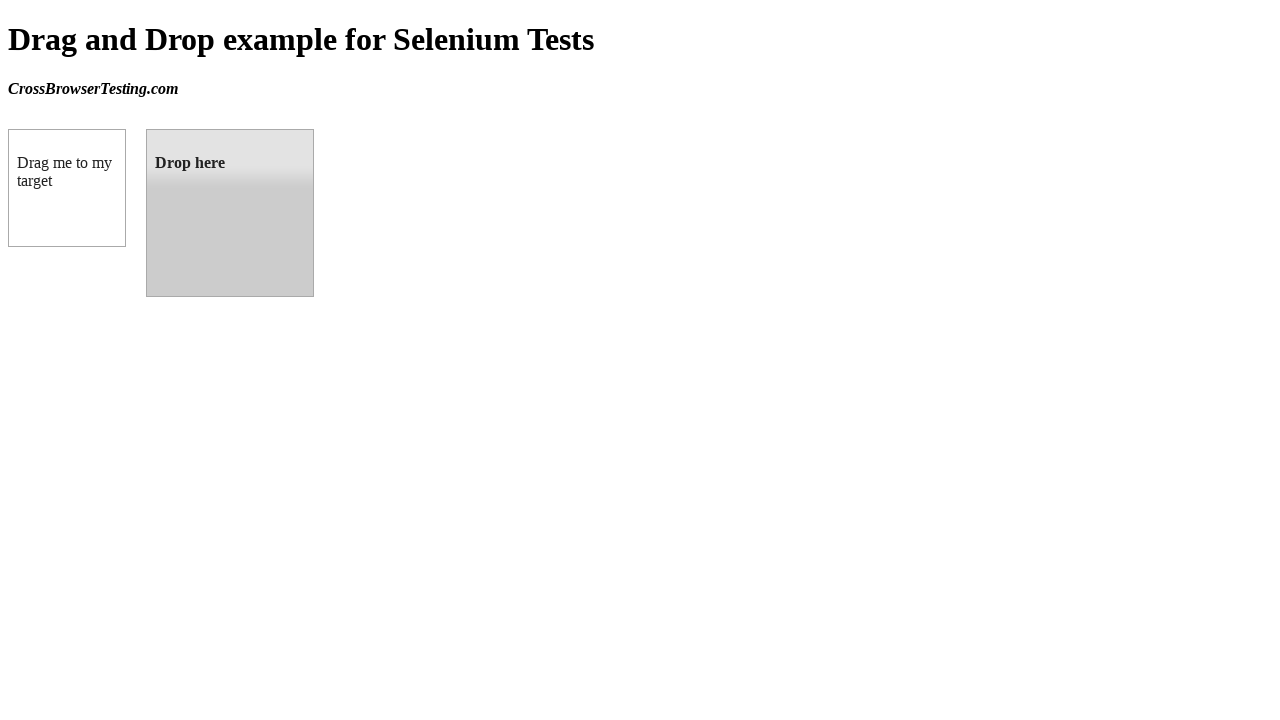

Retrieved bounding box of target element
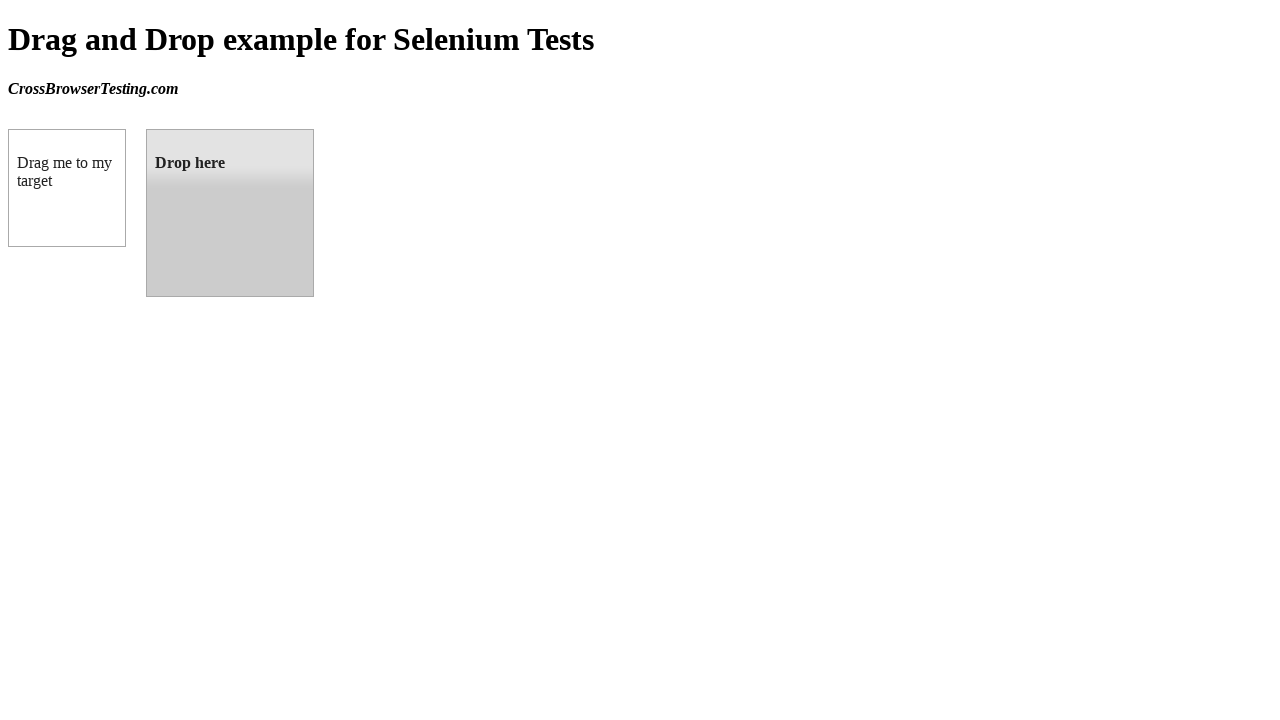

Moved mouse to center of source element at (67, 188)
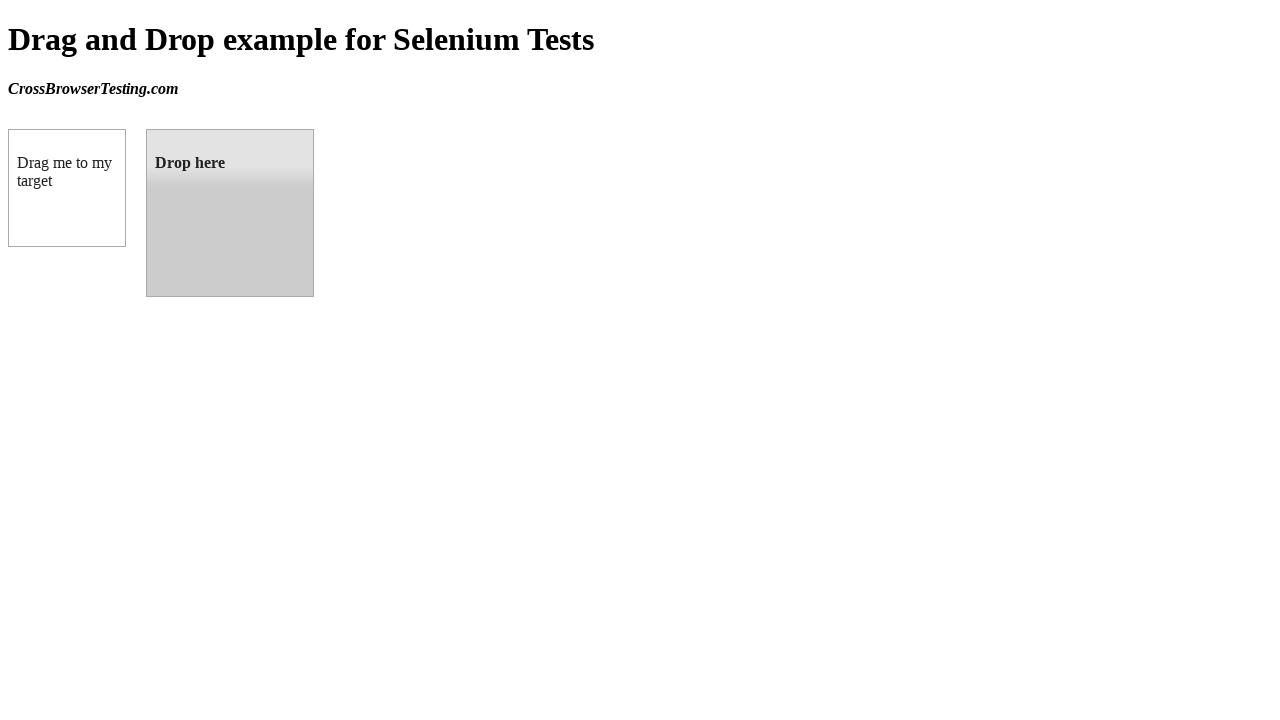

Pressed mouse button down (click-and-hold) at (67, 188)
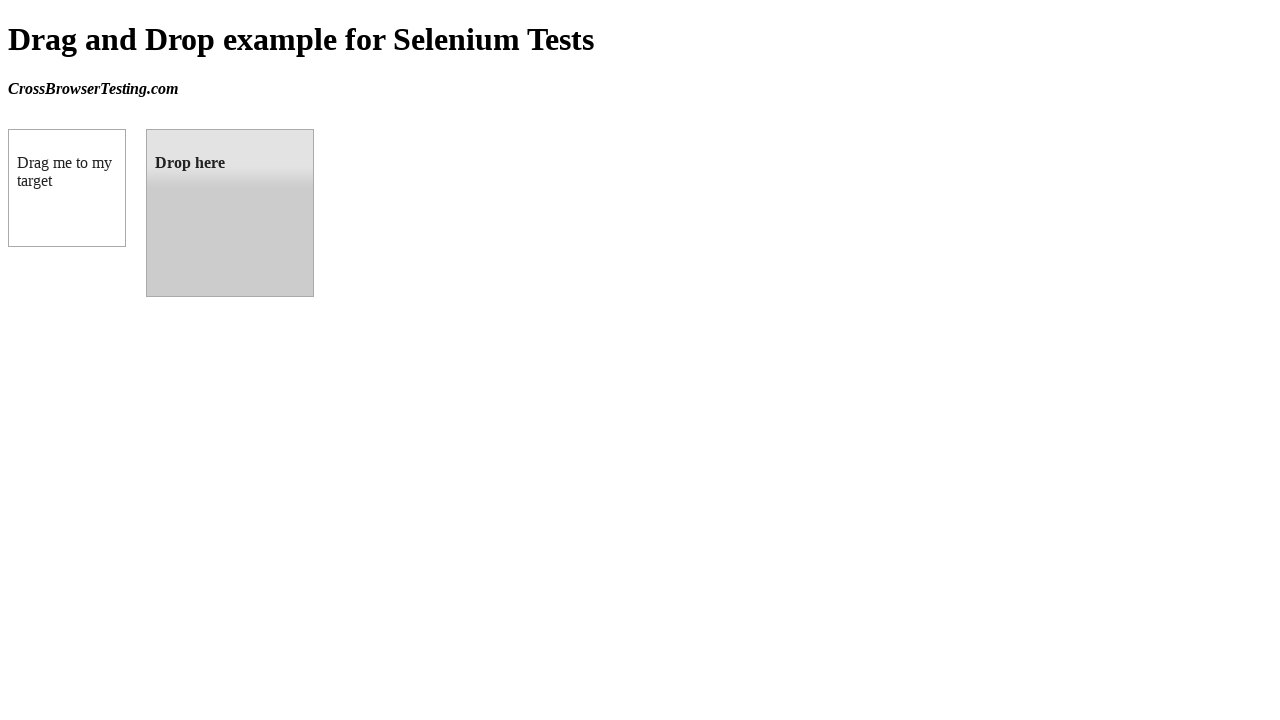

Moved mouse to center of target element at (230, 213)
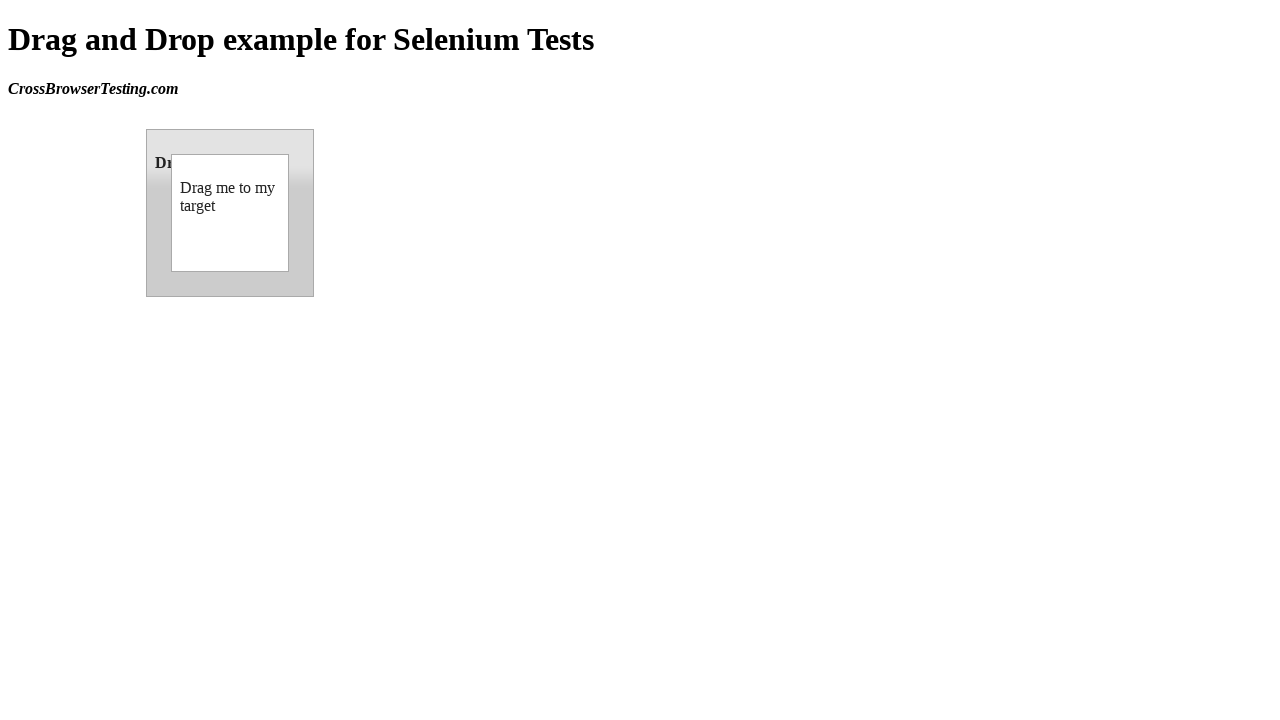

Released mouse button to complete drag and drop at (230, 213)
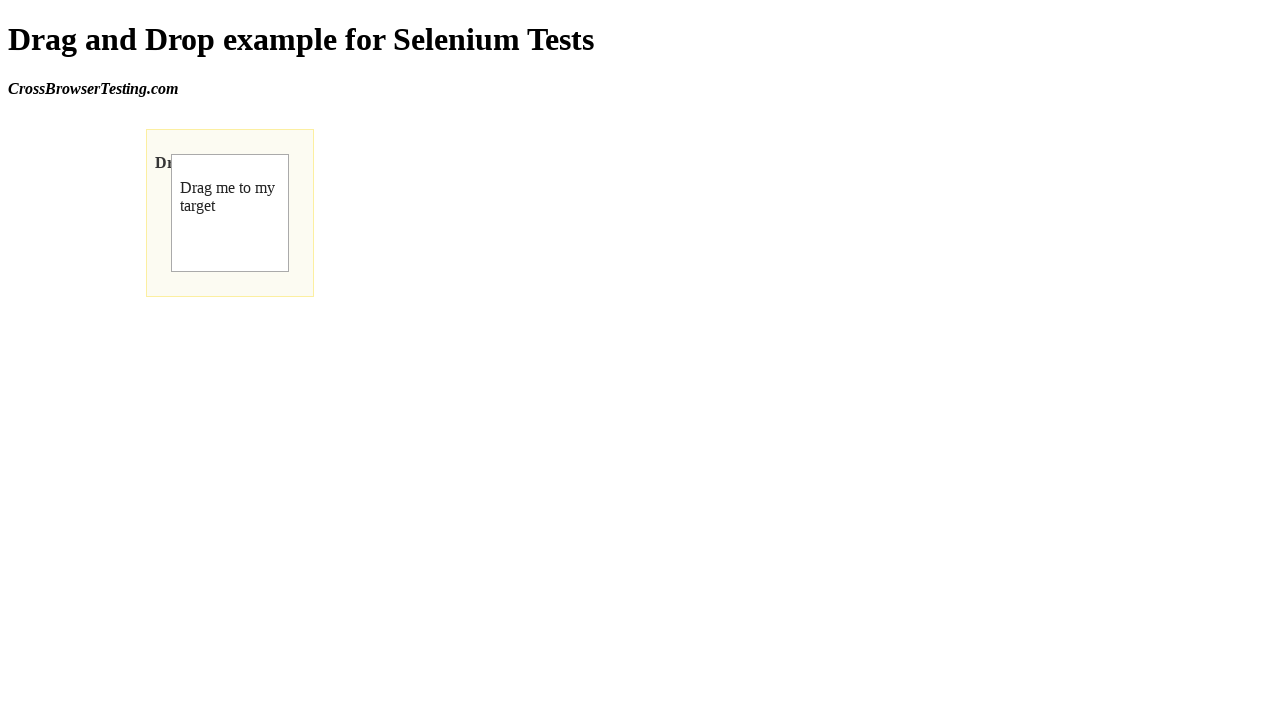

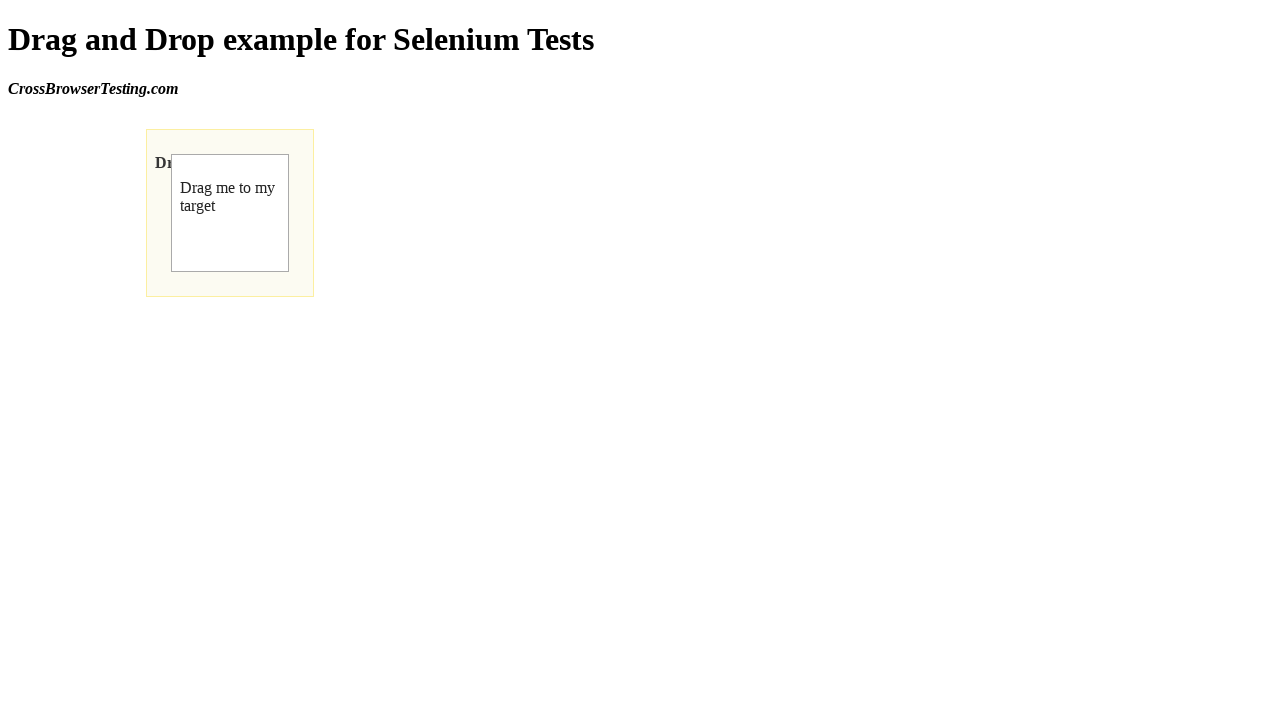